Tests keyboard key presses by sending SPACE and TAB keys to elements and verifying the displayed result text shows the correct key was pressed.

Starting URL: http://the-internet.herokuapp.com/key_presses

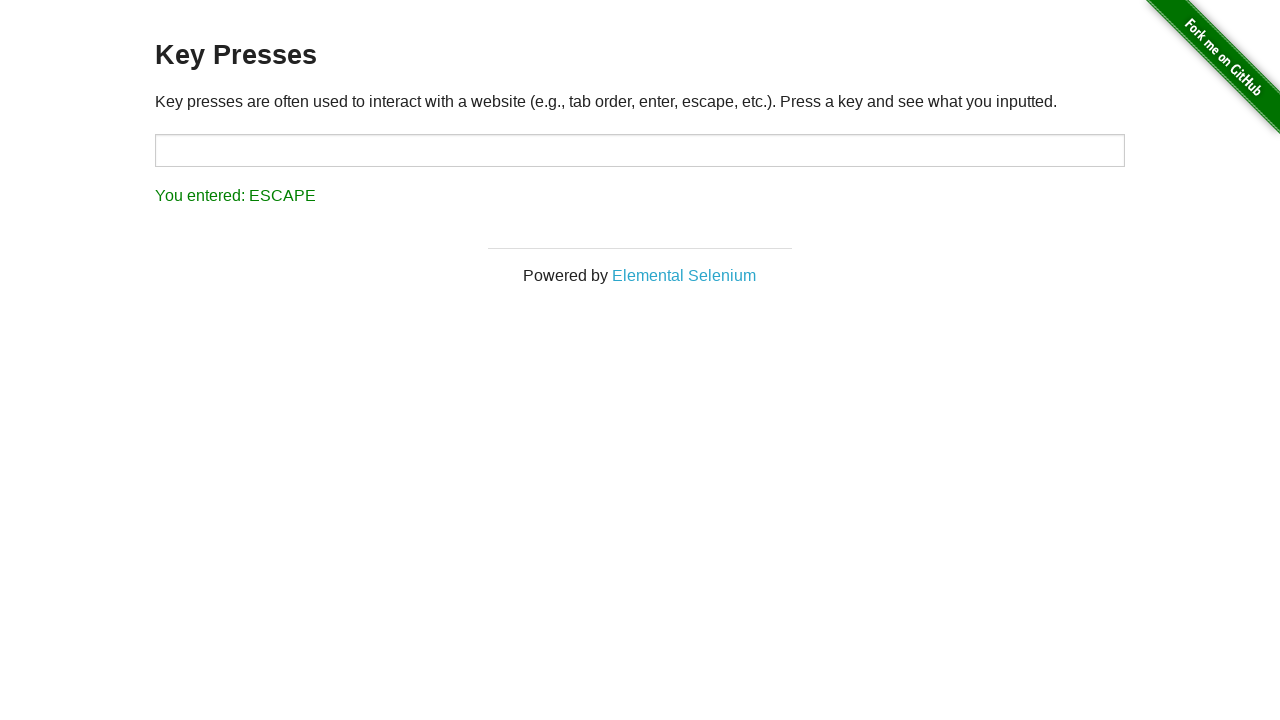

Pressed SPACE key on example element on .example
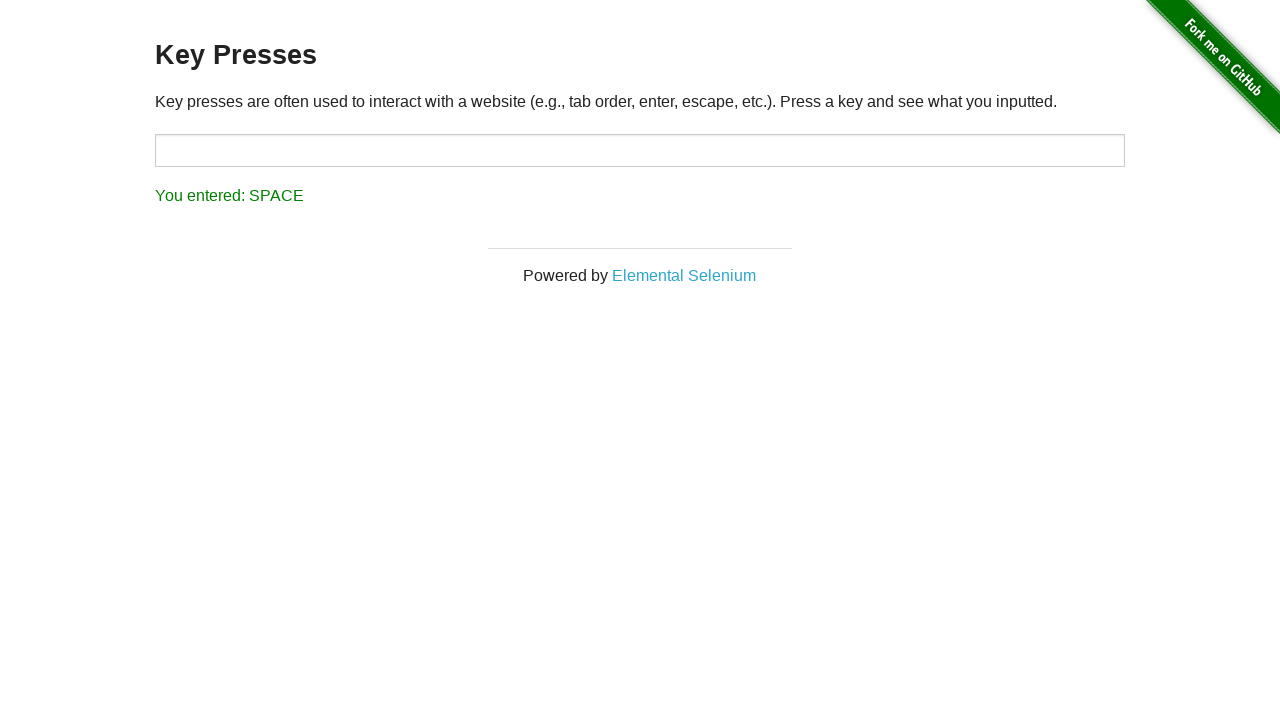

Retrieved result text from #result element
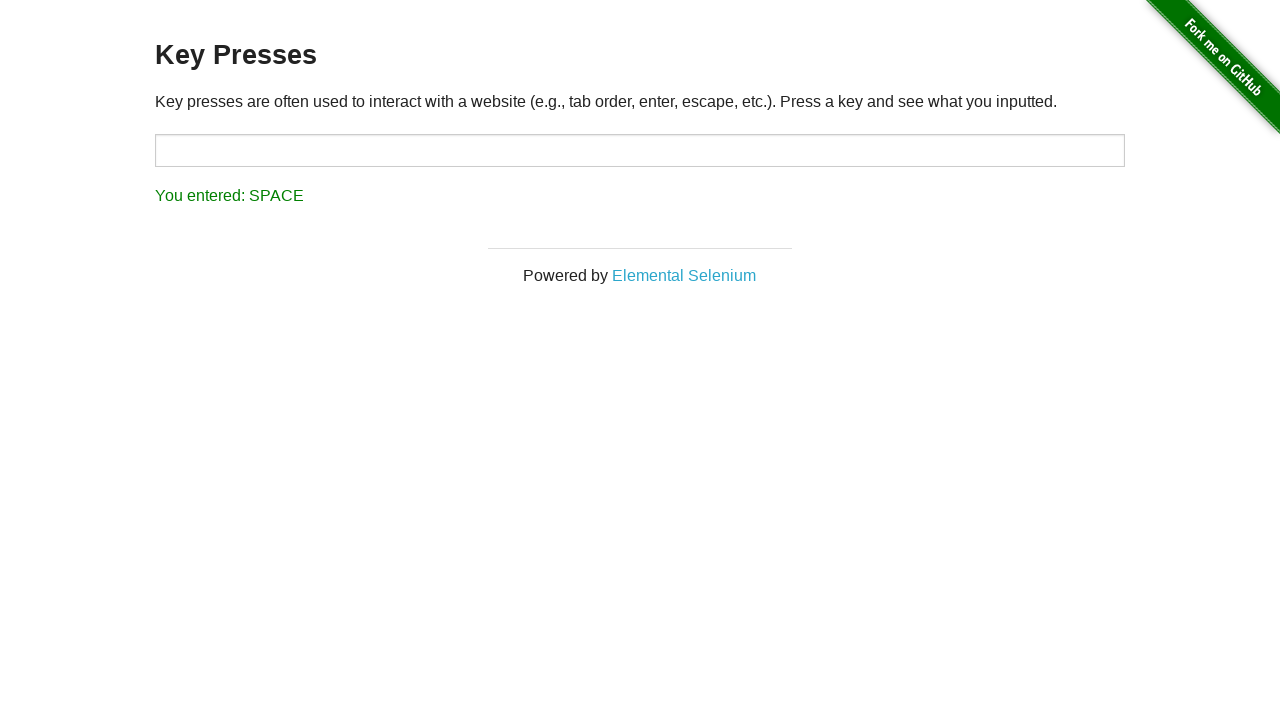

Verified result text shows SPACE was pressed
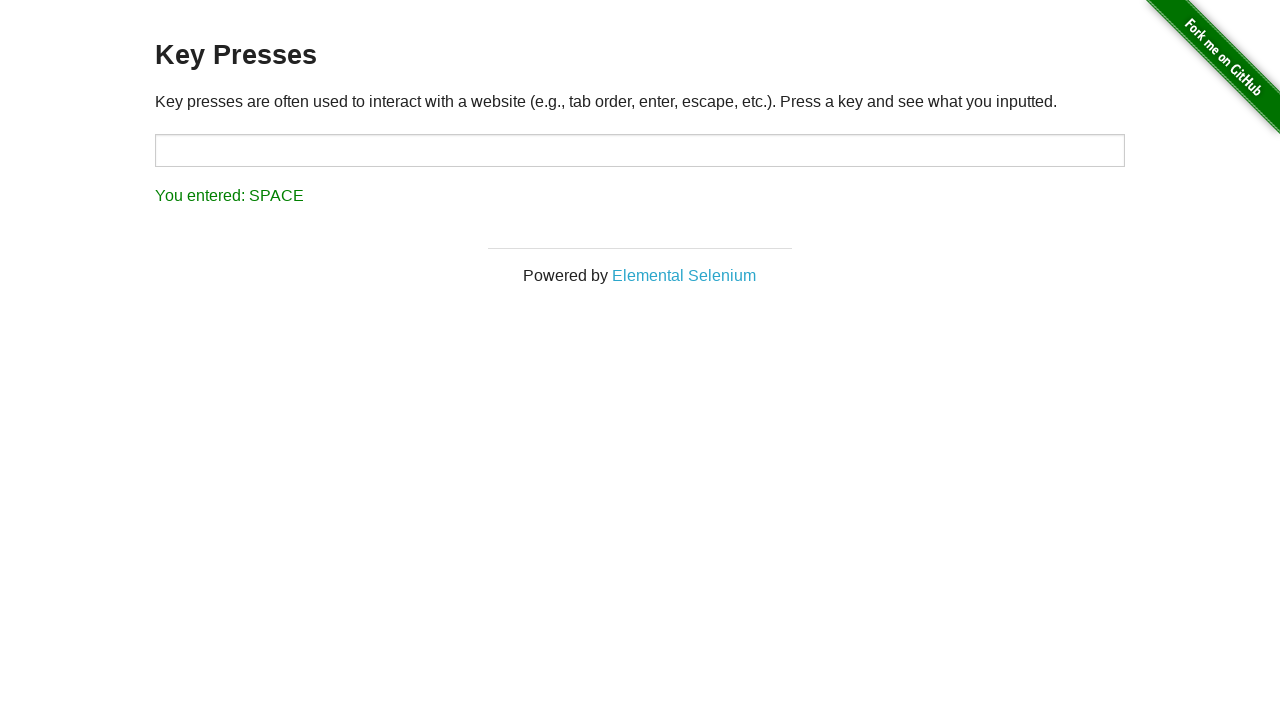

Pressed TAB key using keyboard
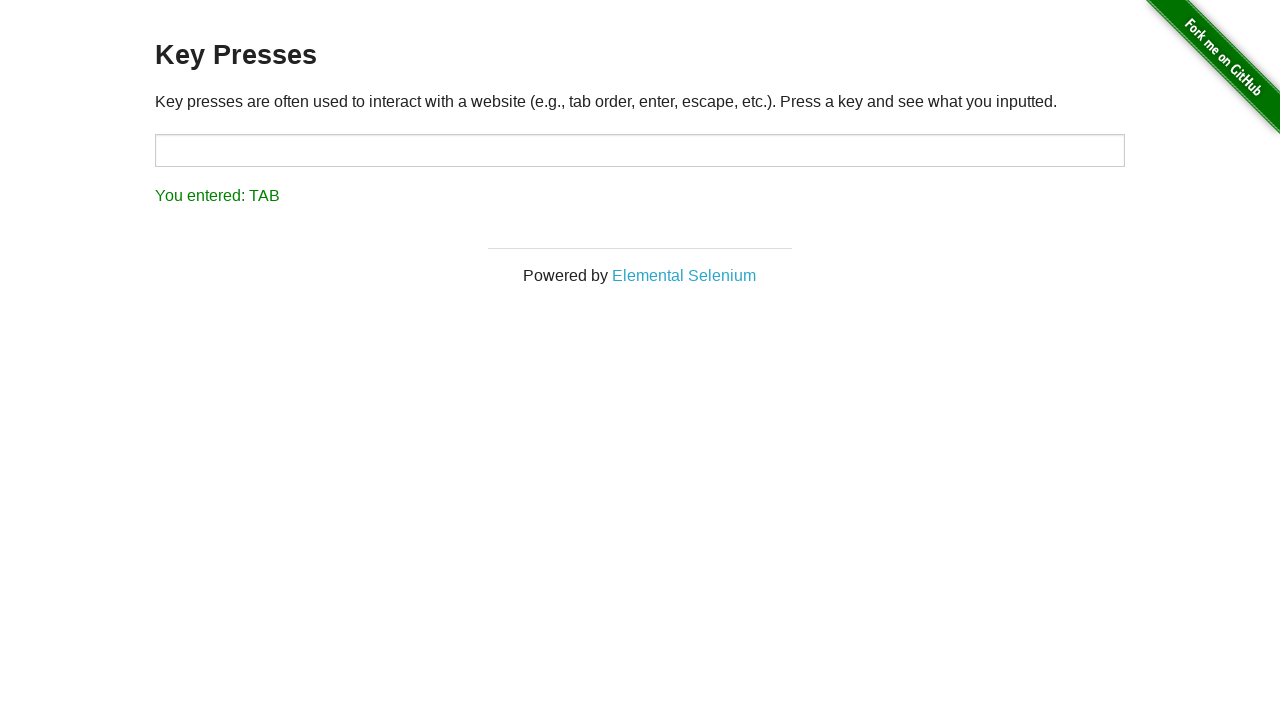

Retrieved result text from #result element
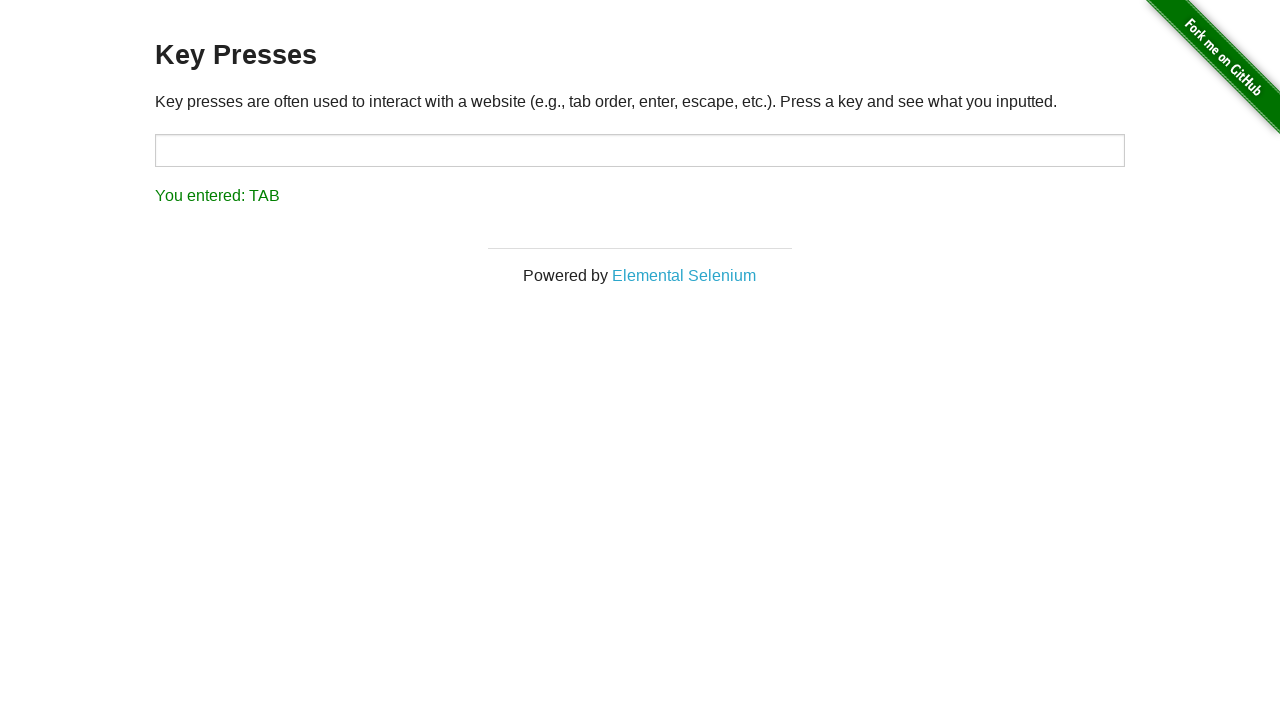

Verified result text shows TAB was pressed
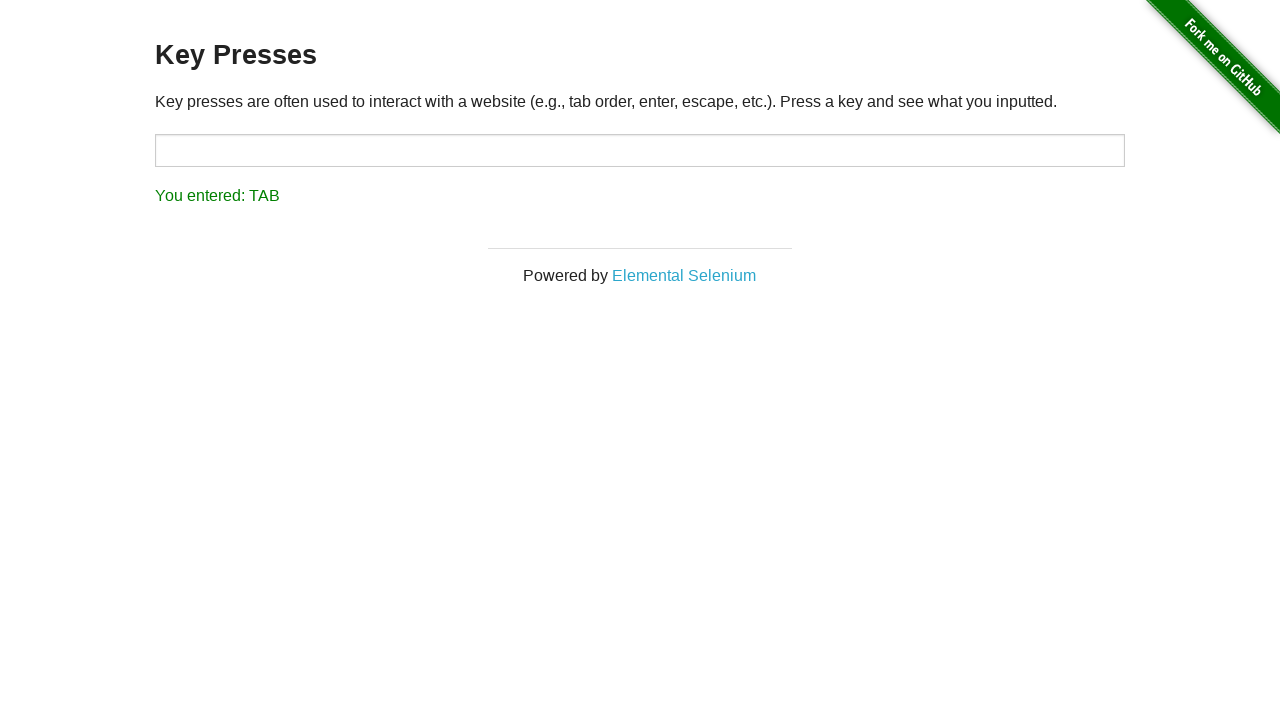

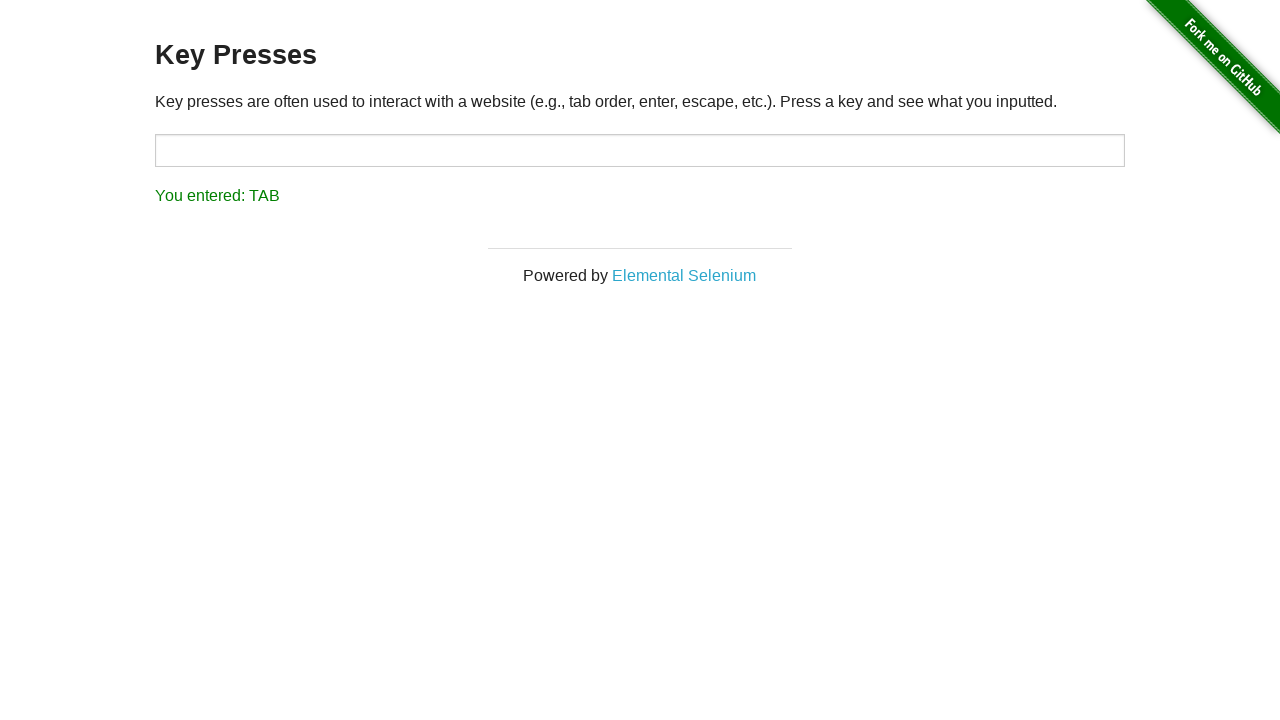